Tests confirmation alert by triggering it and accepting the dialog

Starting URL: https://testautomationpractice.blogspot.com/

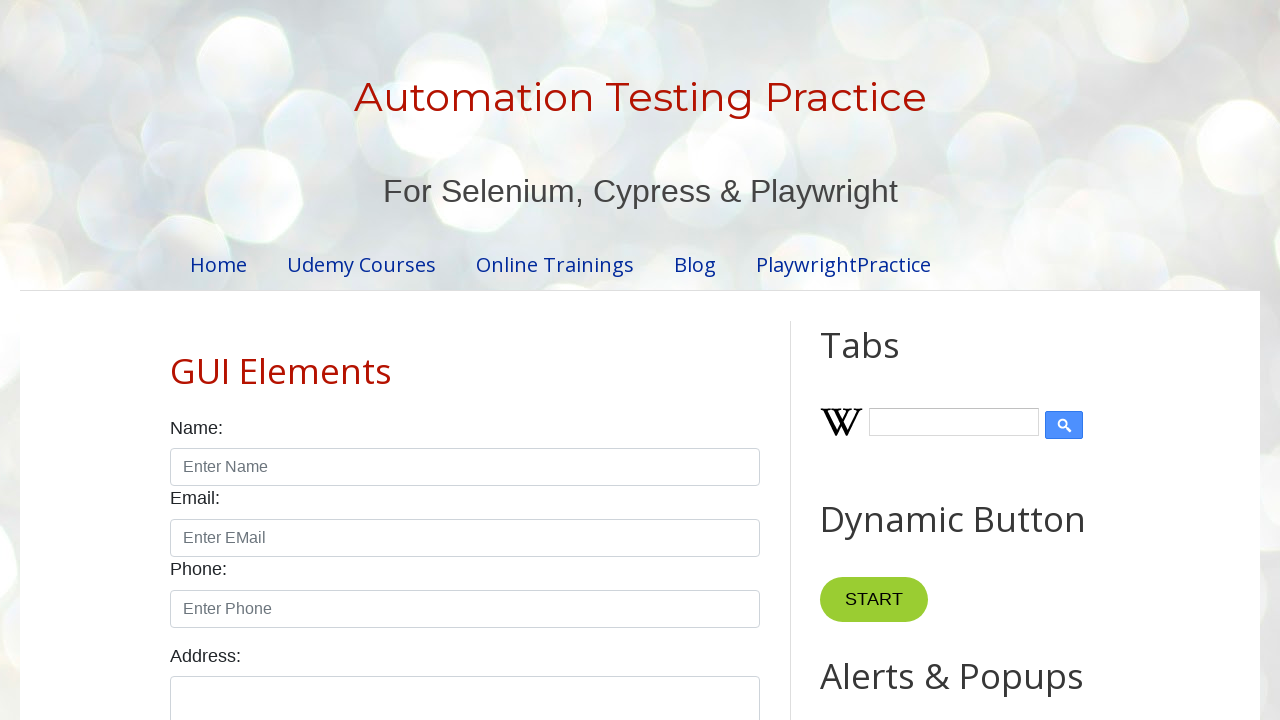

Scrolled confirmation alert button into view
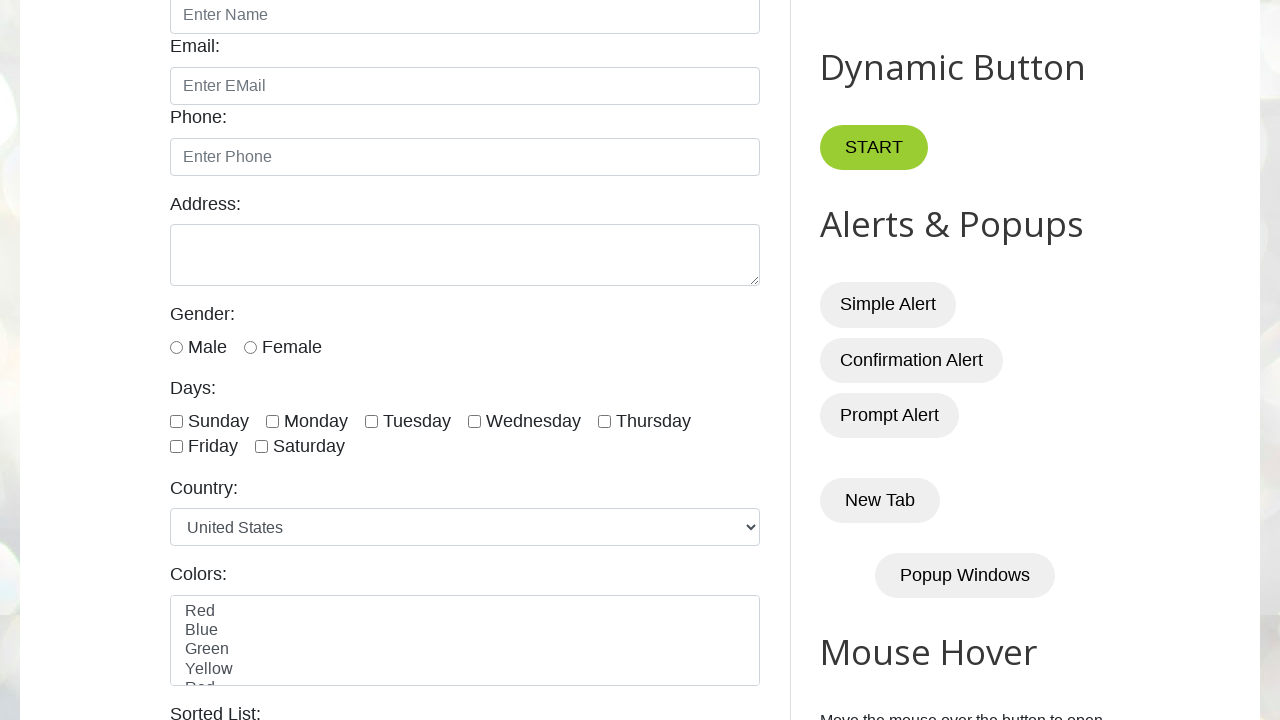

Set up dialog handler to accept confirmation dialogs
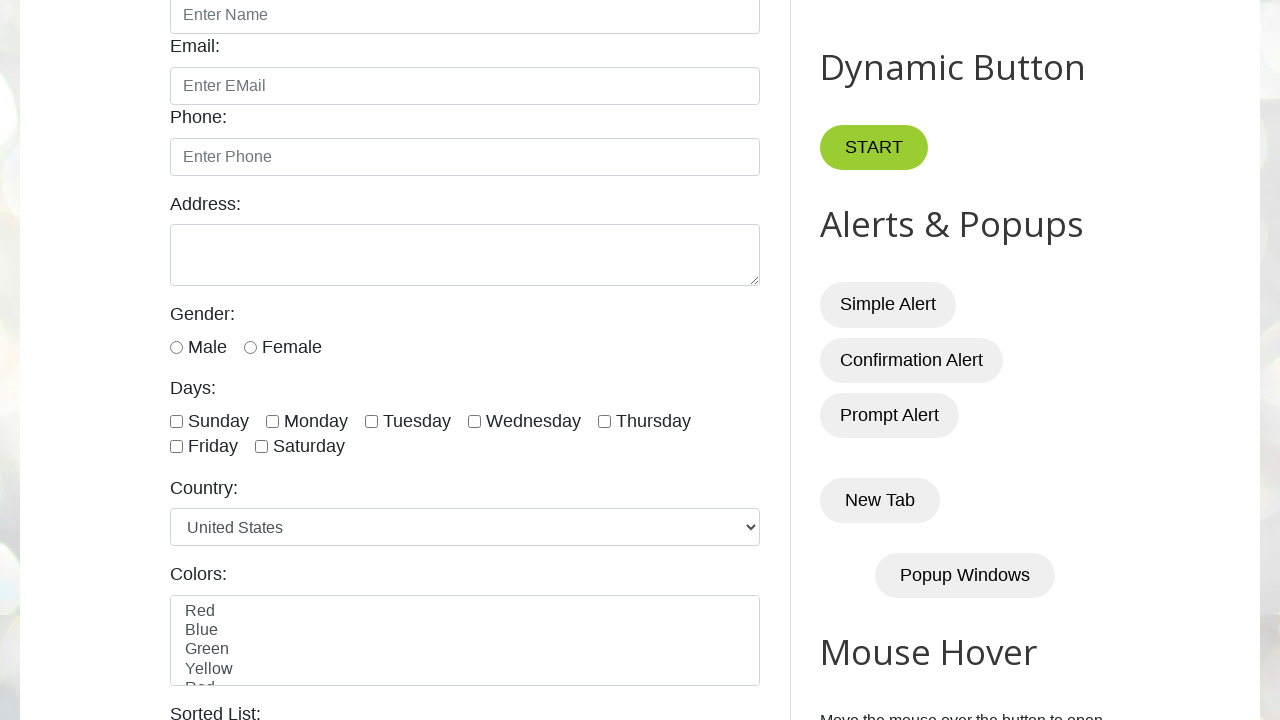

Clicked confirmation alert button to trigger dialog at (912, 360) on xpath=//button[@id='confirmBtn']
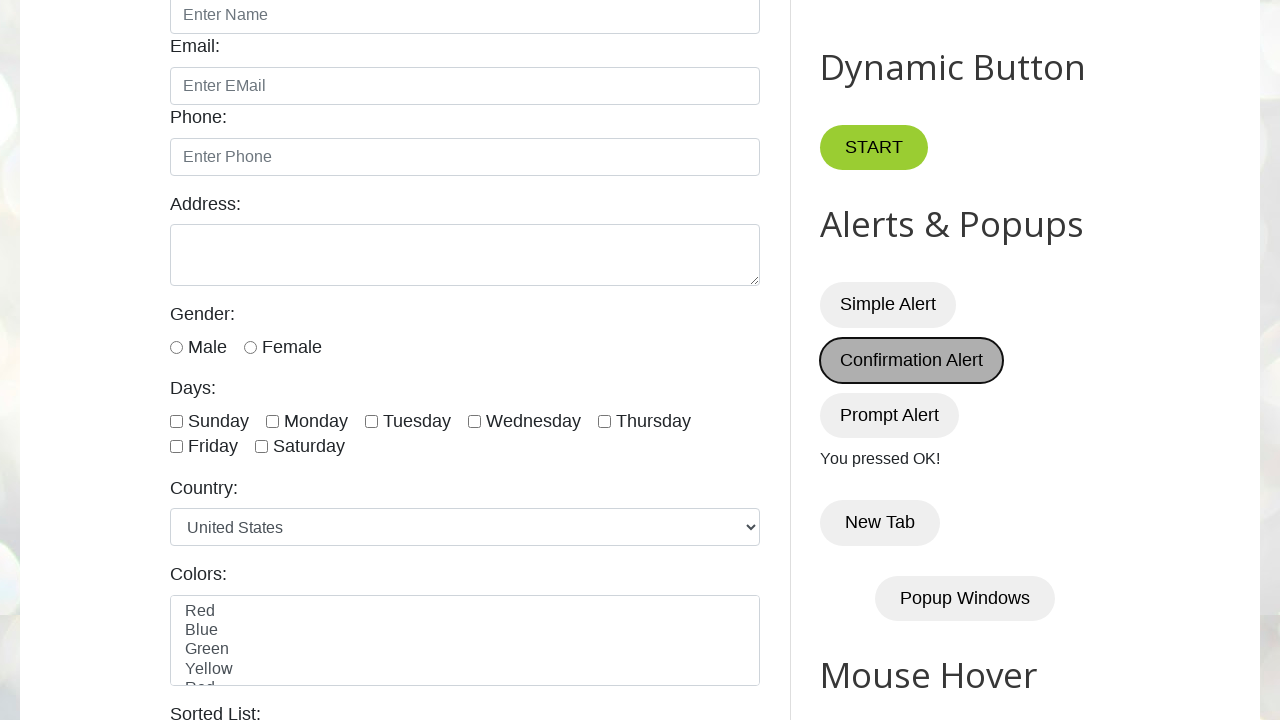

Dialog accepted and result text appeared
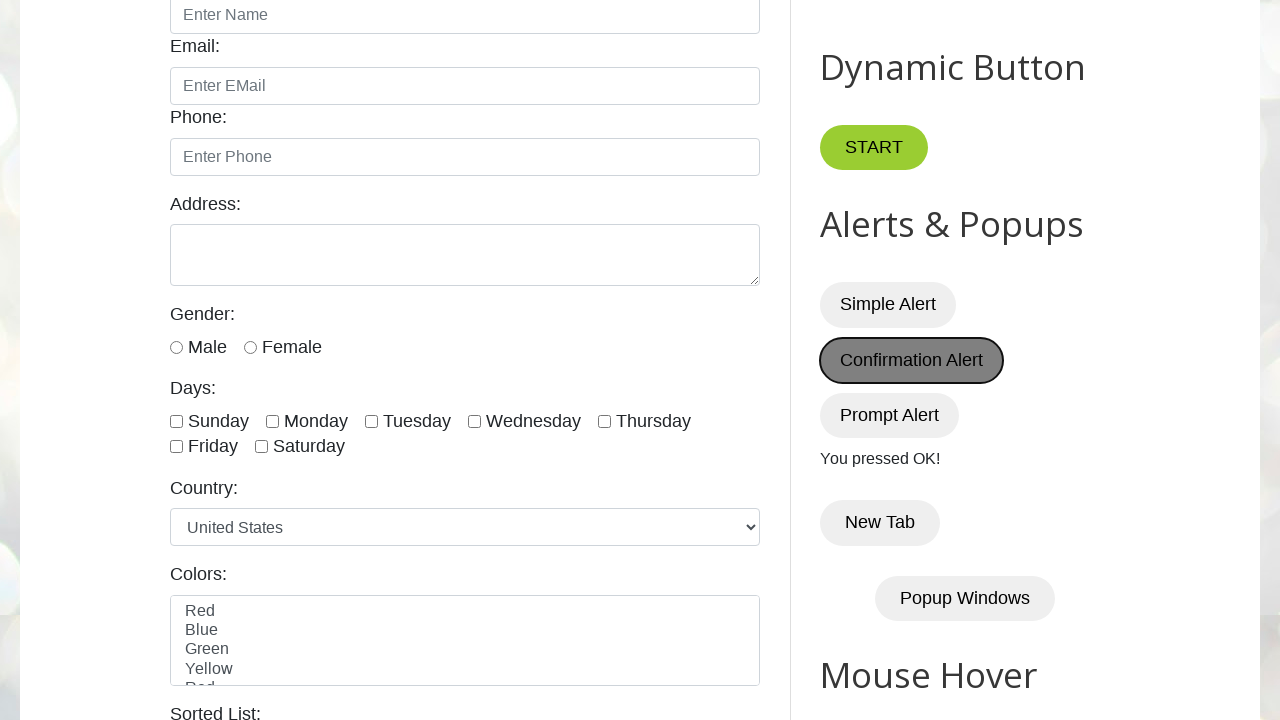

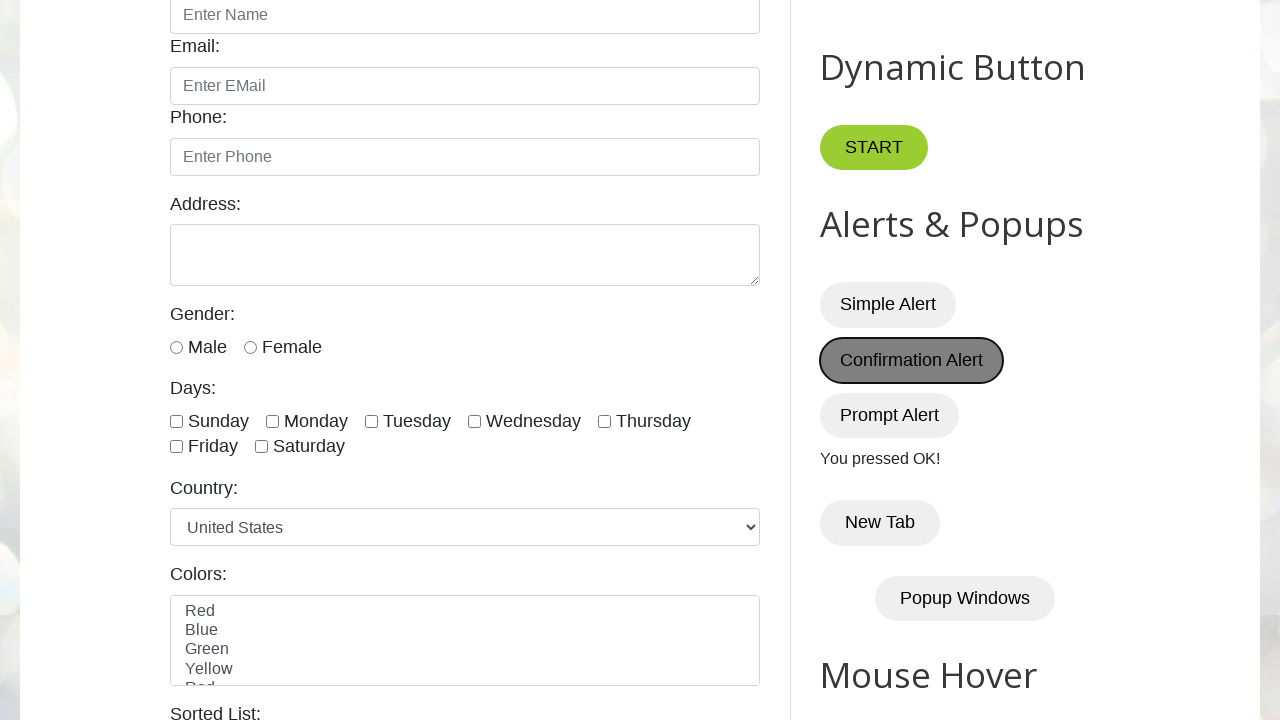